Tests JavaScript event triggers by interacting with various buttons using different mouse and keyboard actions including clicks, double-clicks, right-clicks, hover, and key presses

Starting URL: https://testpages.herokuapp.com/styled/events/javascript-events.html

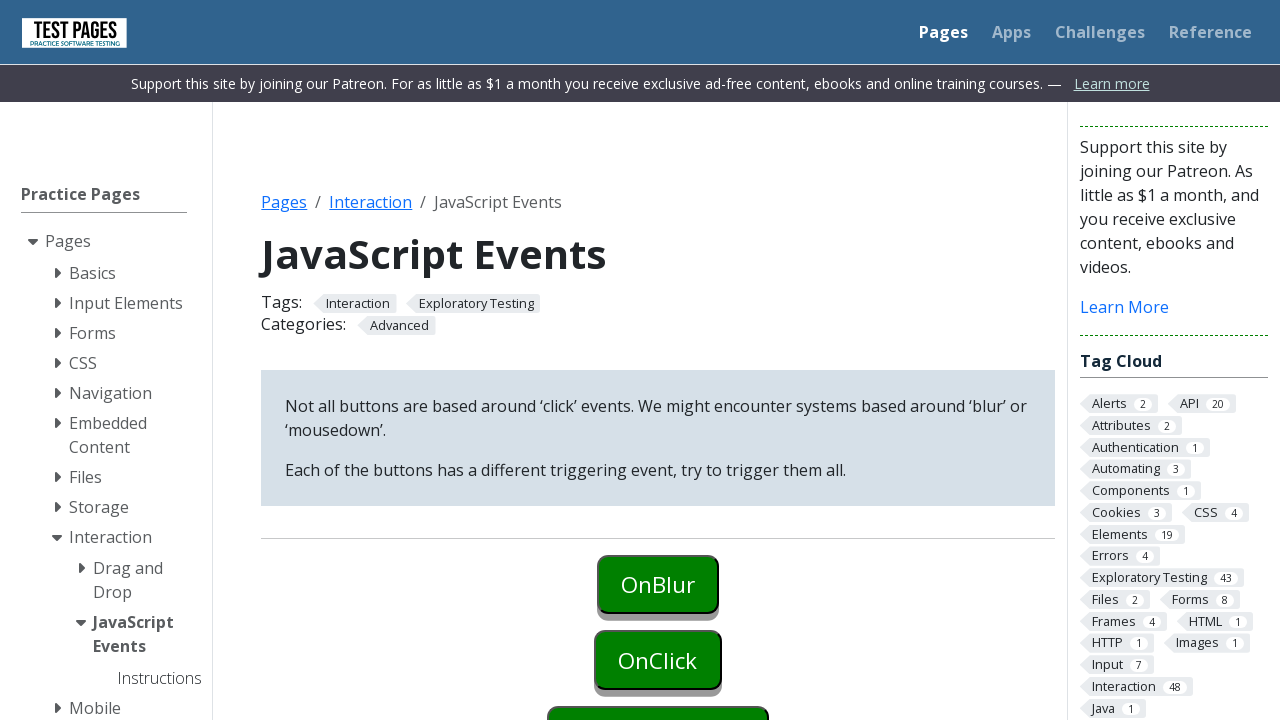

Located onblur button element
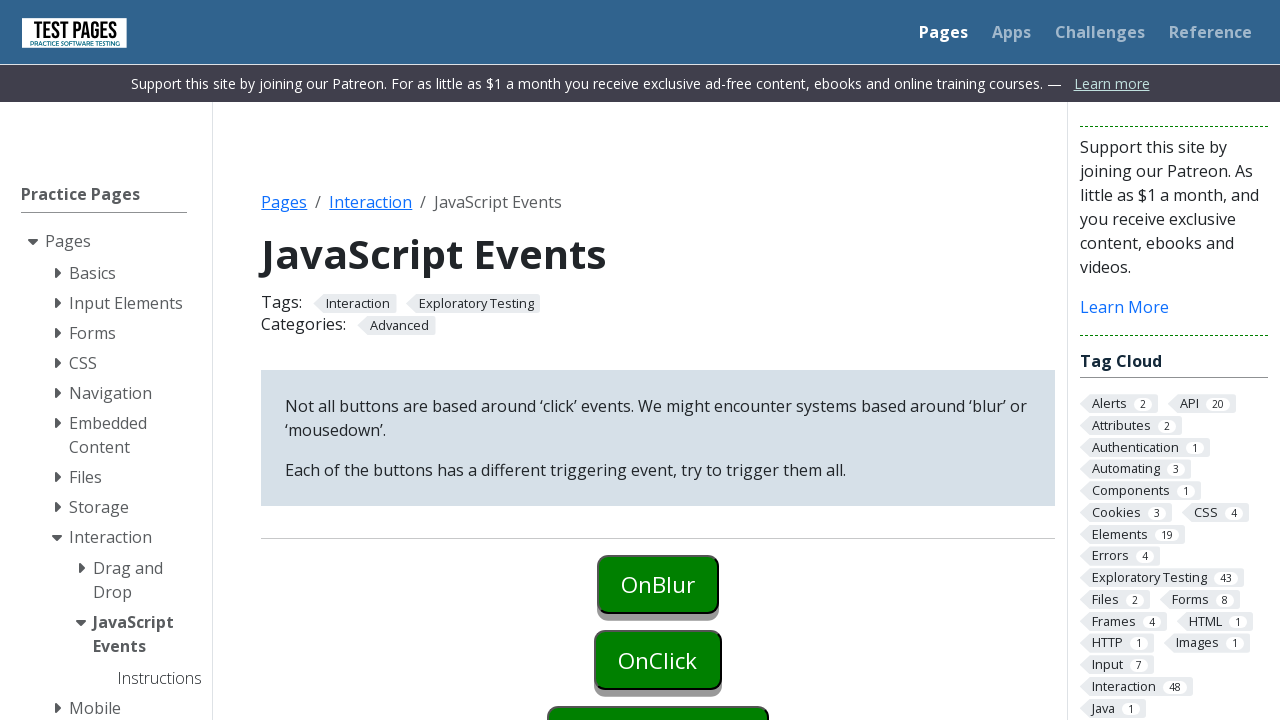

Located onclick button element
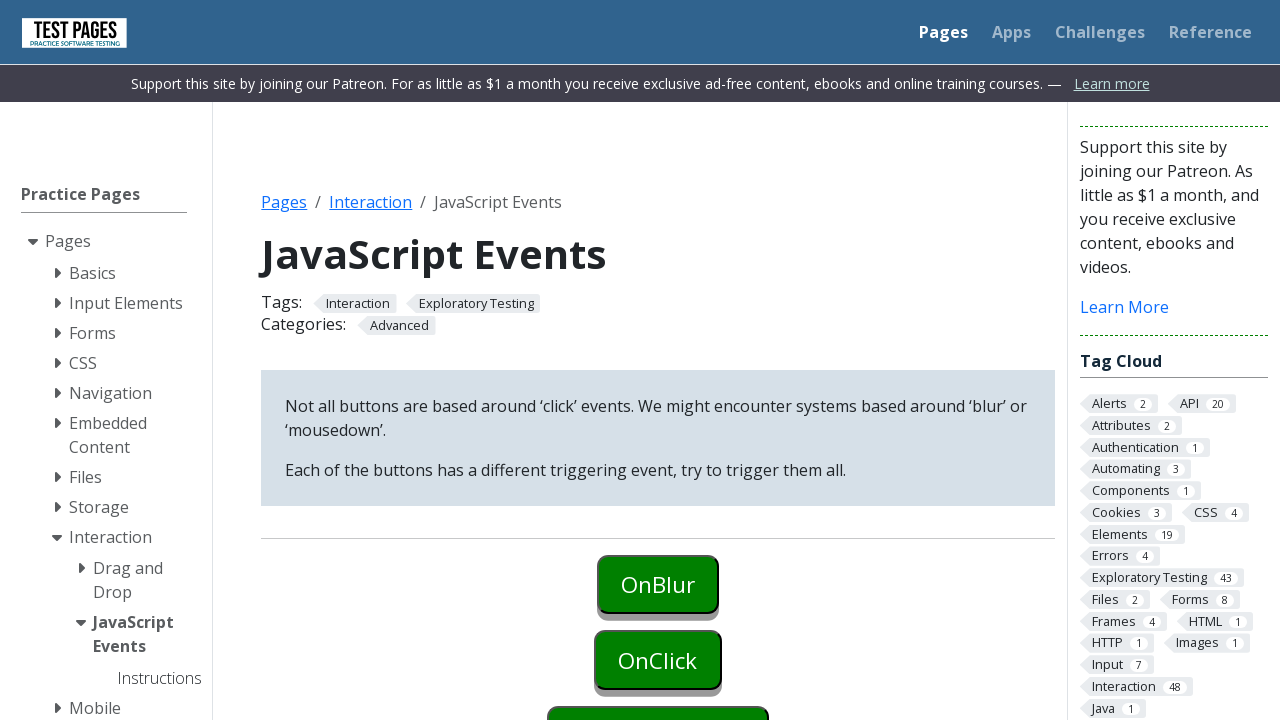

Located oncontextmenu button element
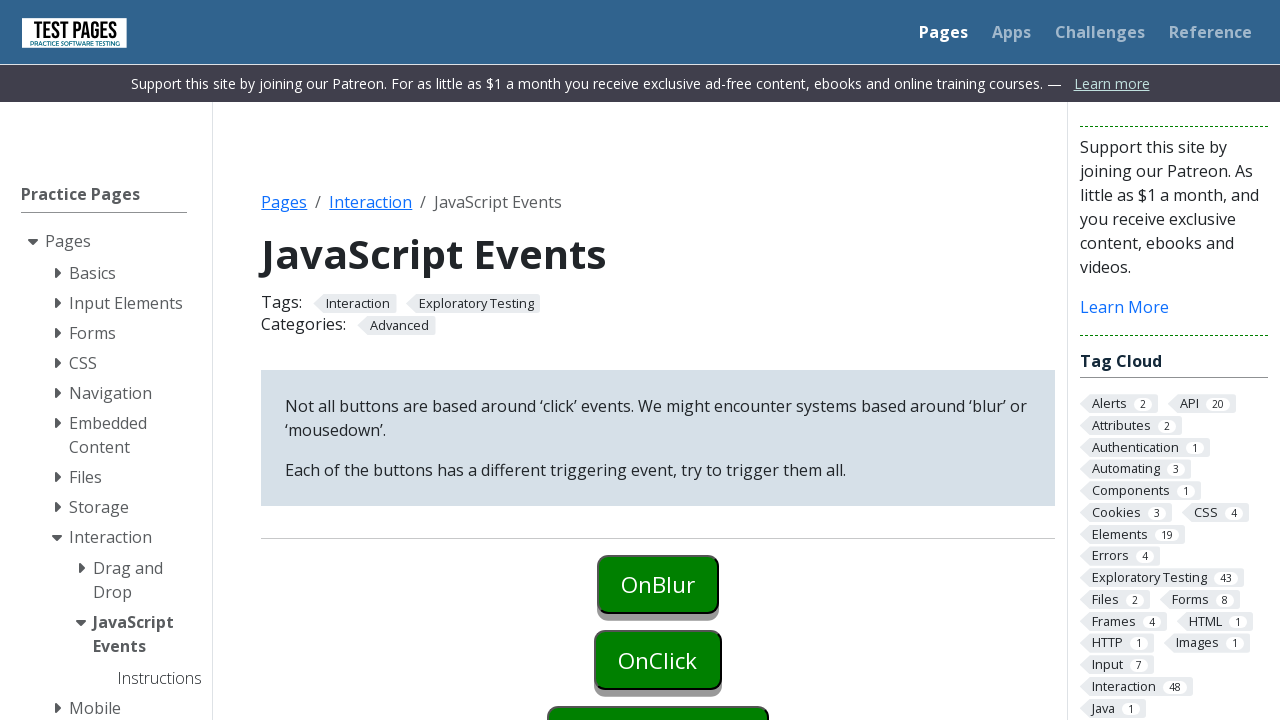

Located ondoubleclick button element
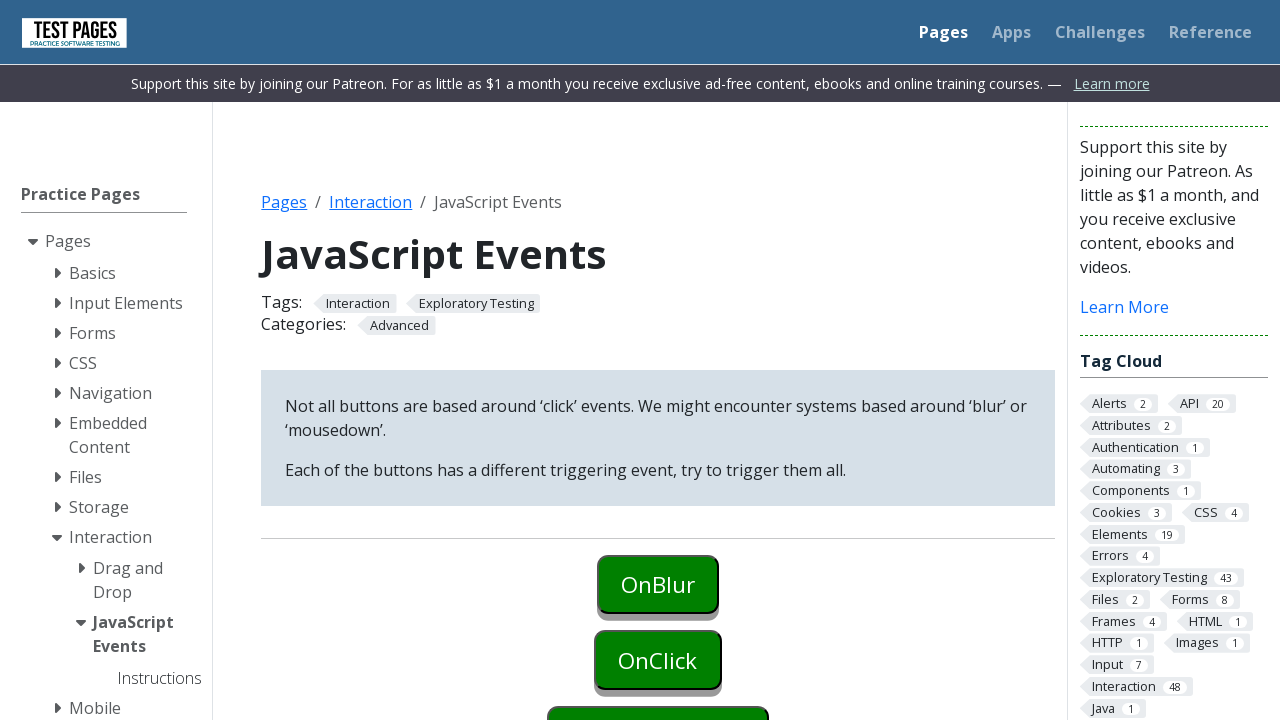

Located onfocus button element
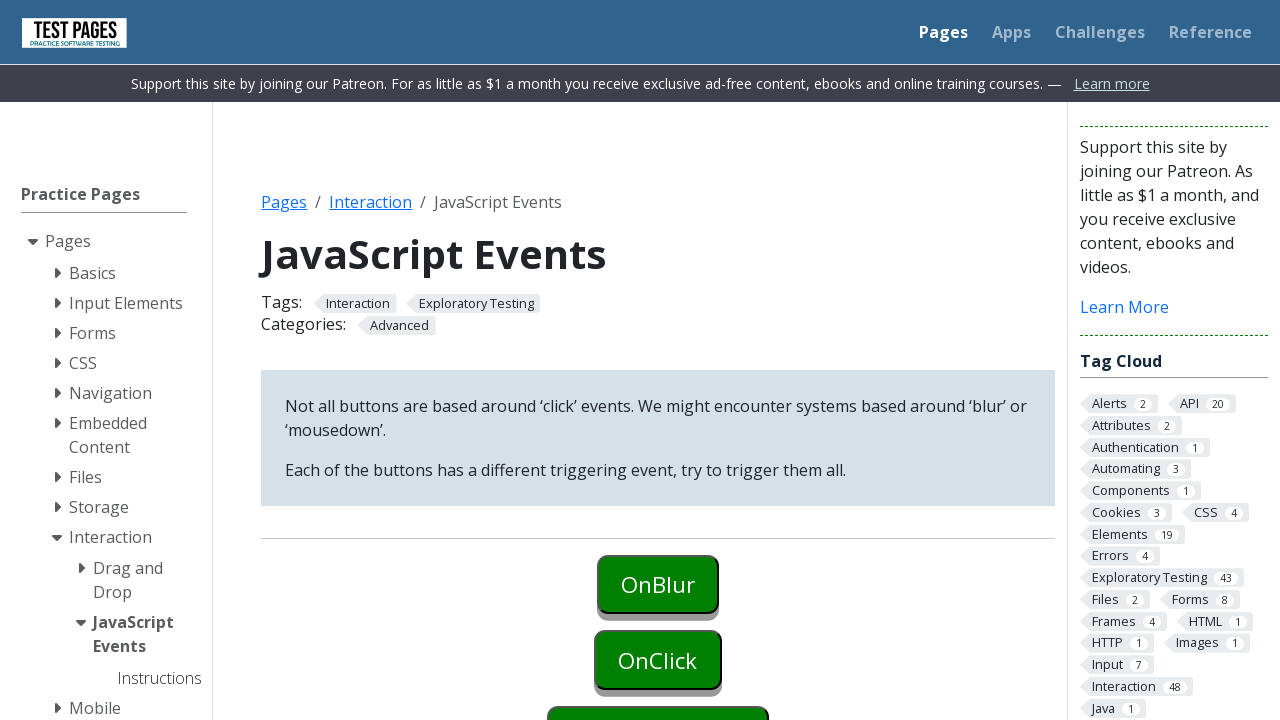

Located onkeydown button element
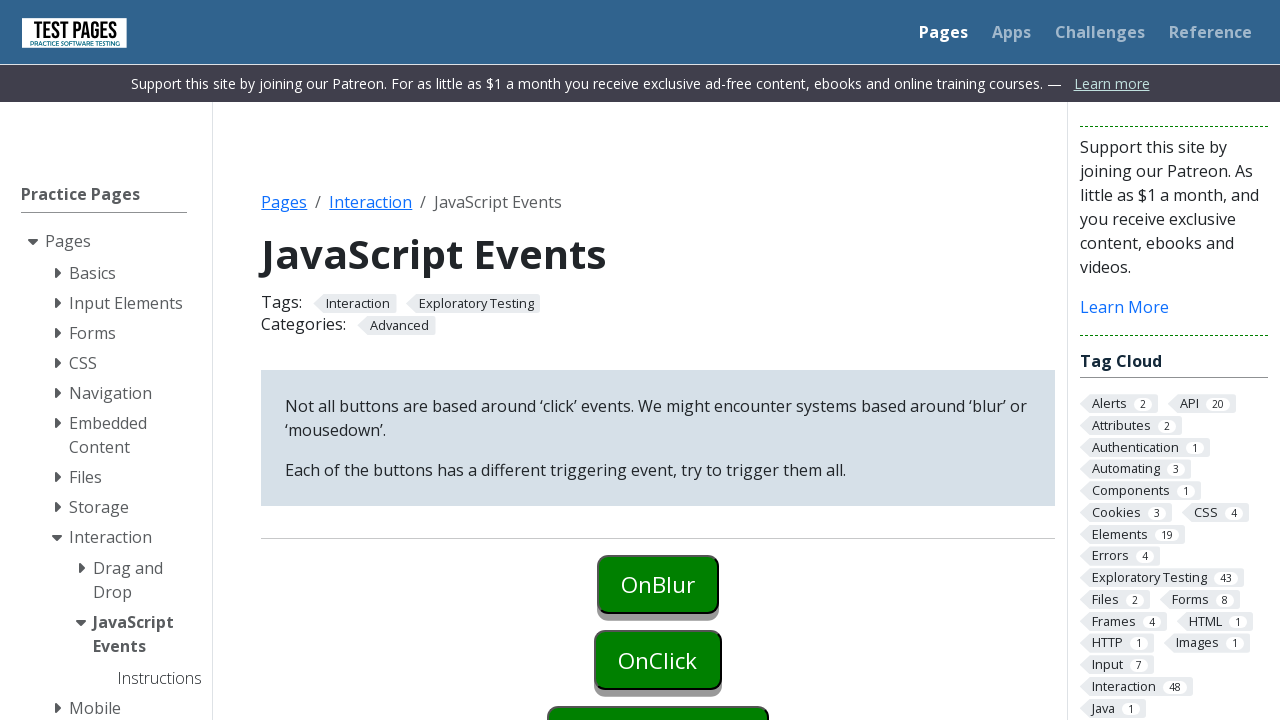

Located onkeyup button element
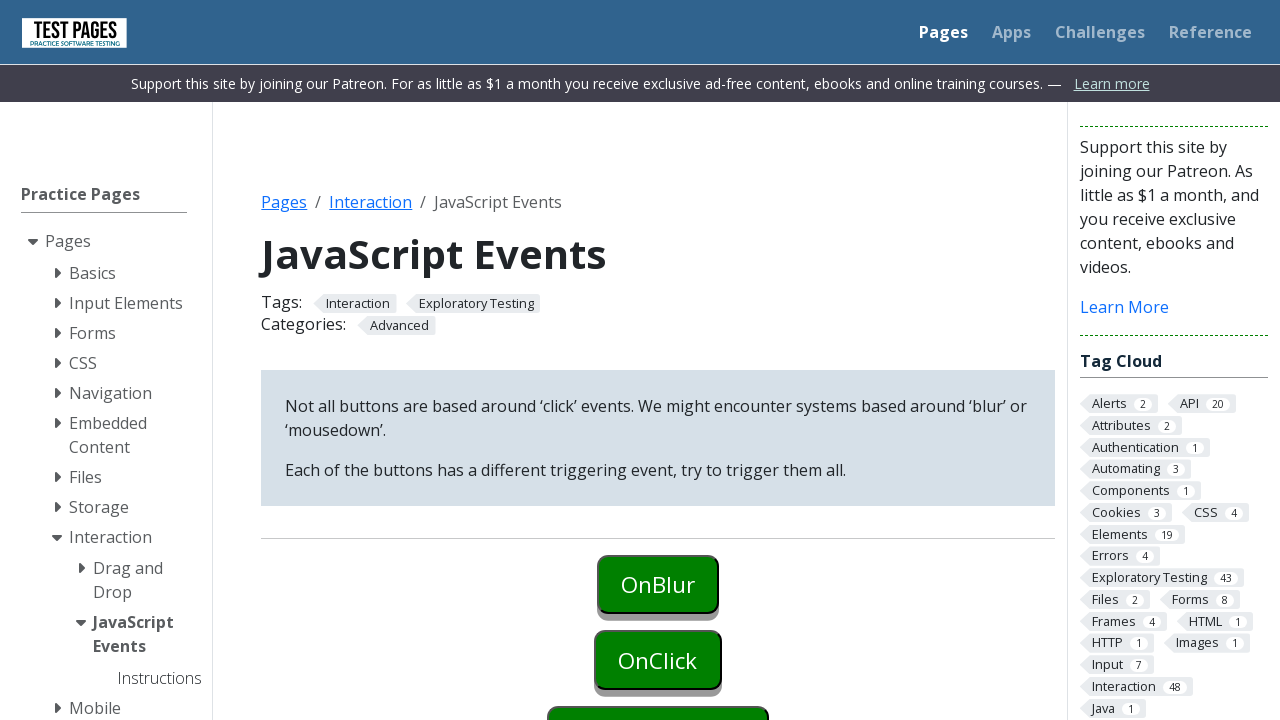

Located onkeypress button element
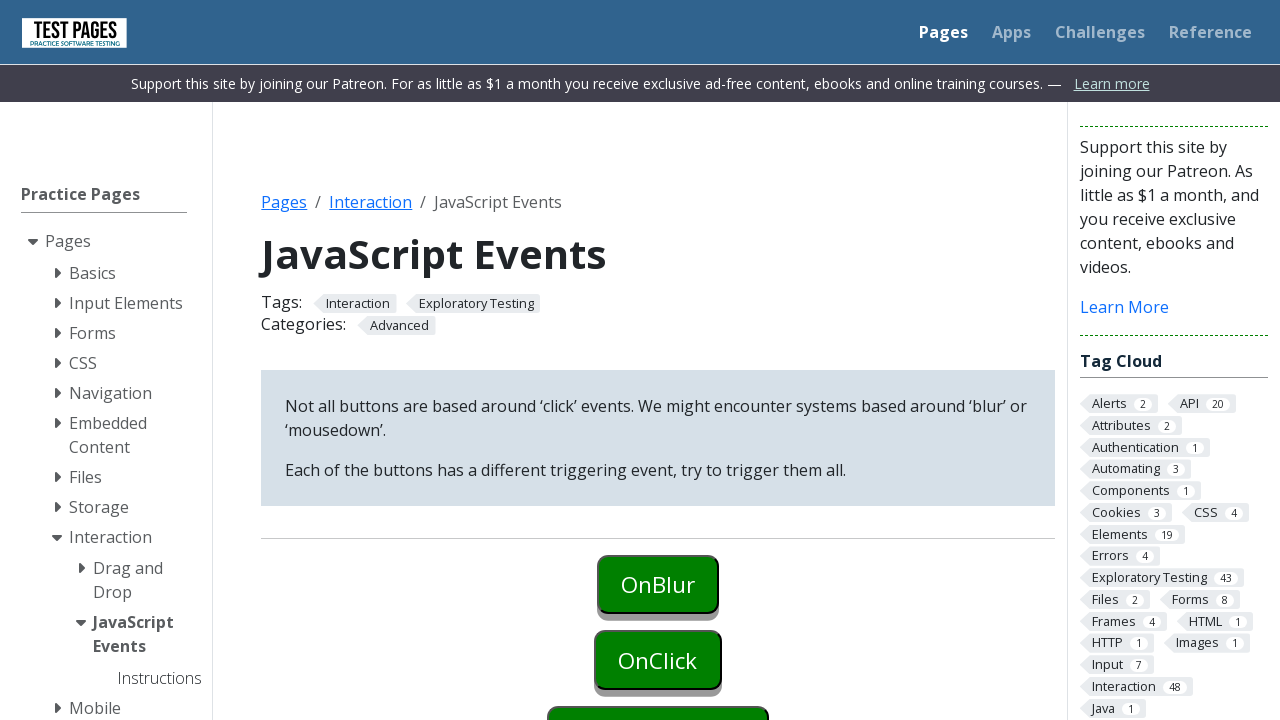

Located onmouseover button element
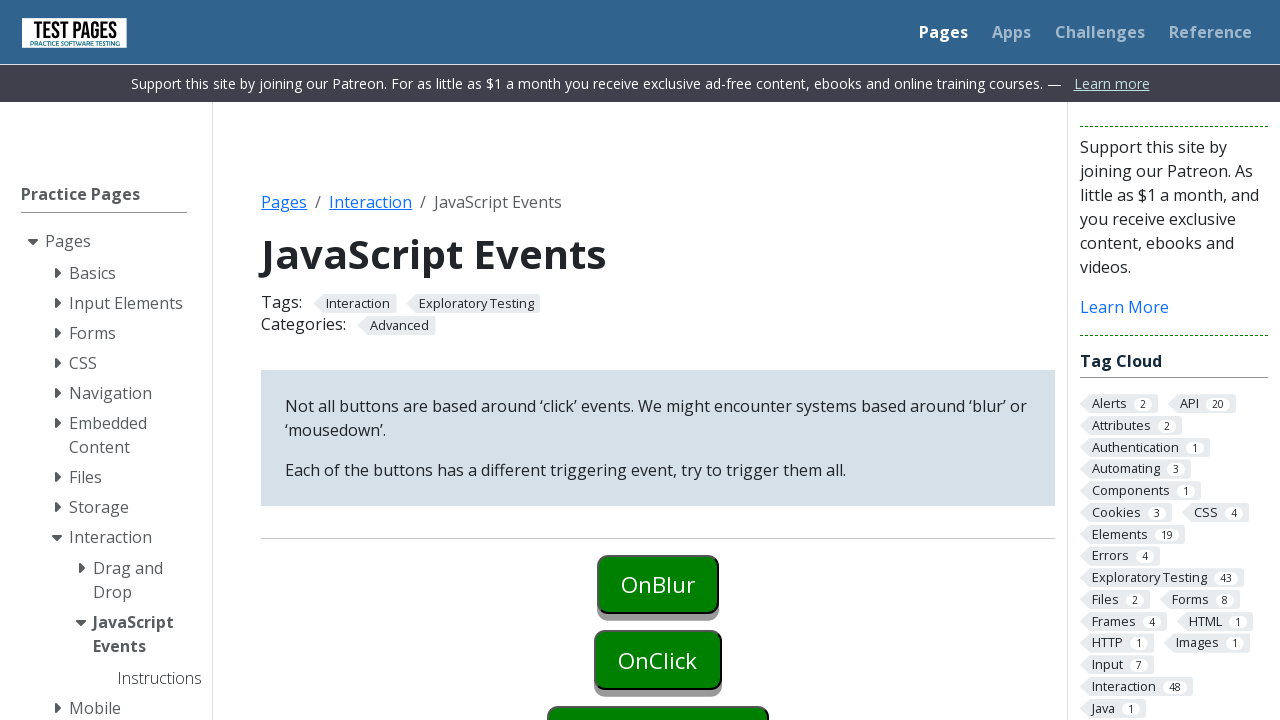

Located onmouseleave button element
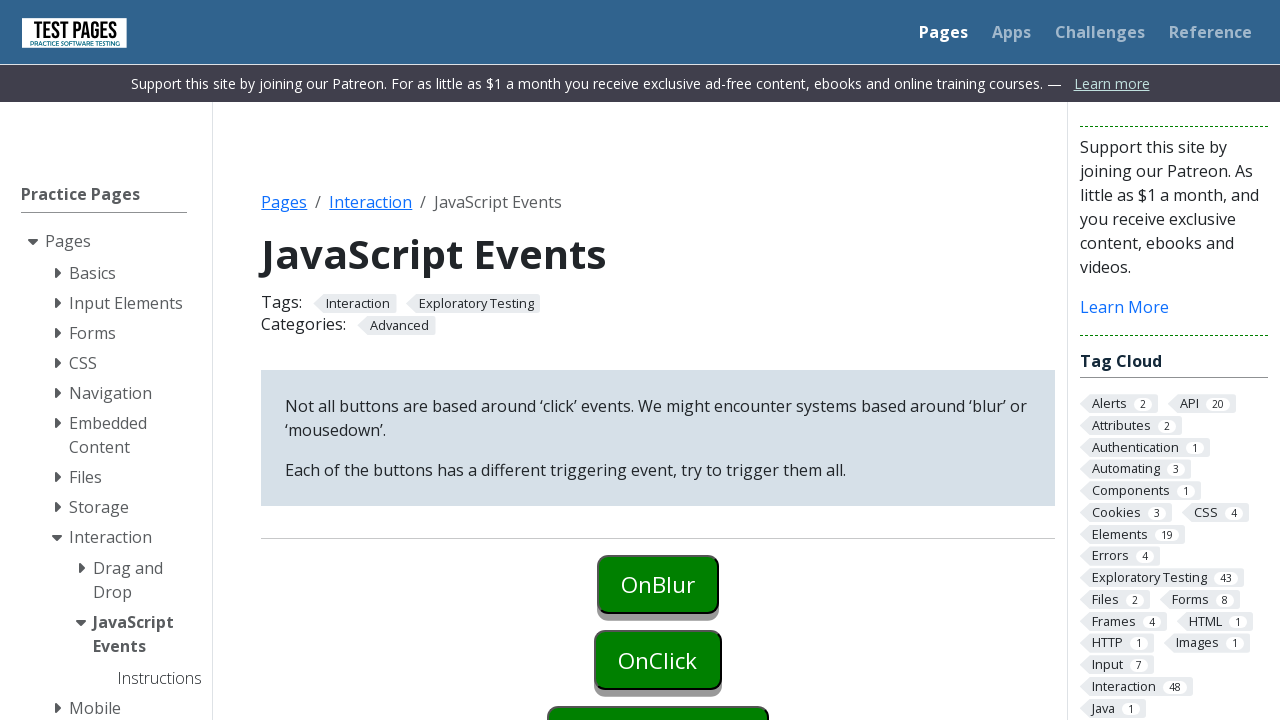

Located onmousedown button element
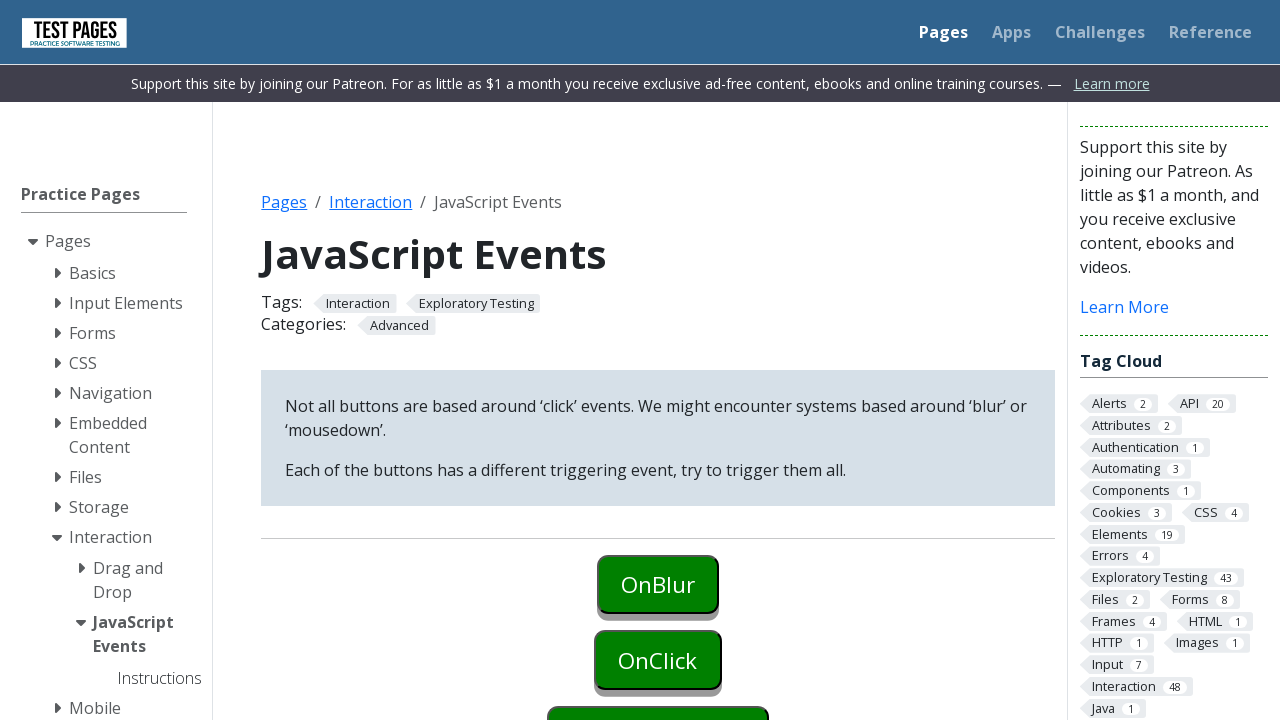

Triggered onblur event by clicking onblur button at (658, 584) on button#onblur
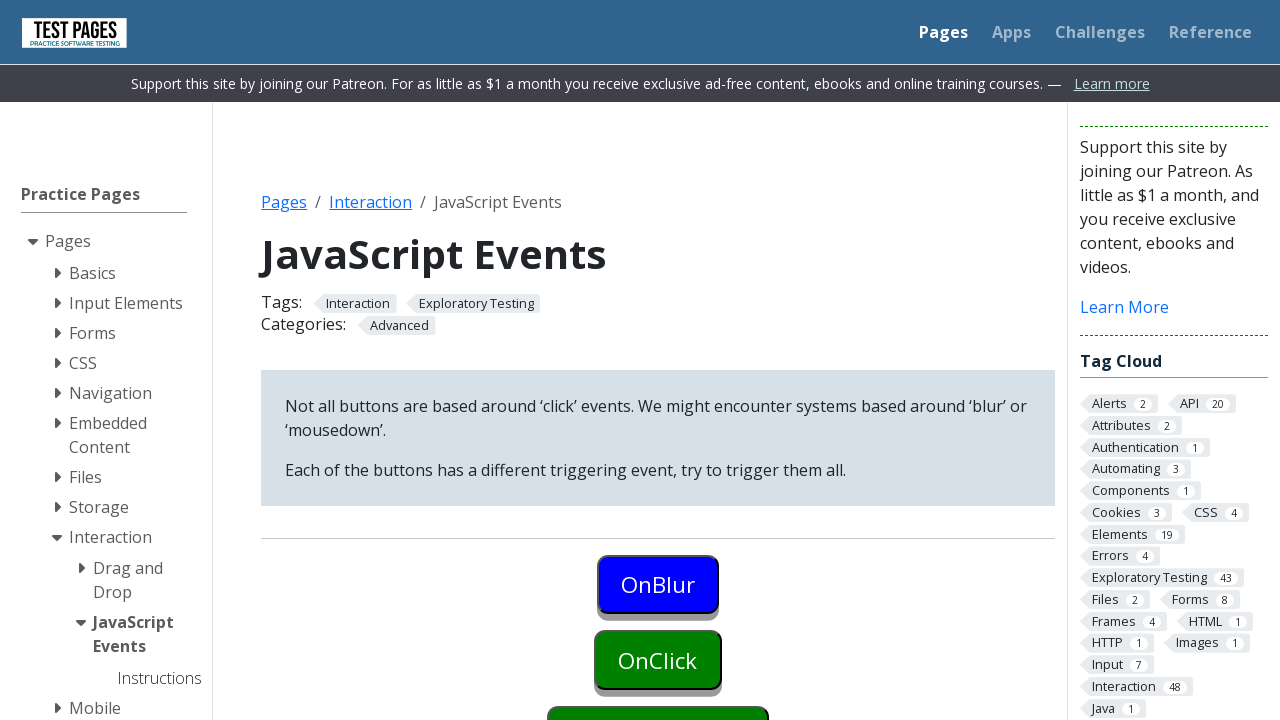

First click on onclick button to trigger onclick event at (658, 660) on button#onclick
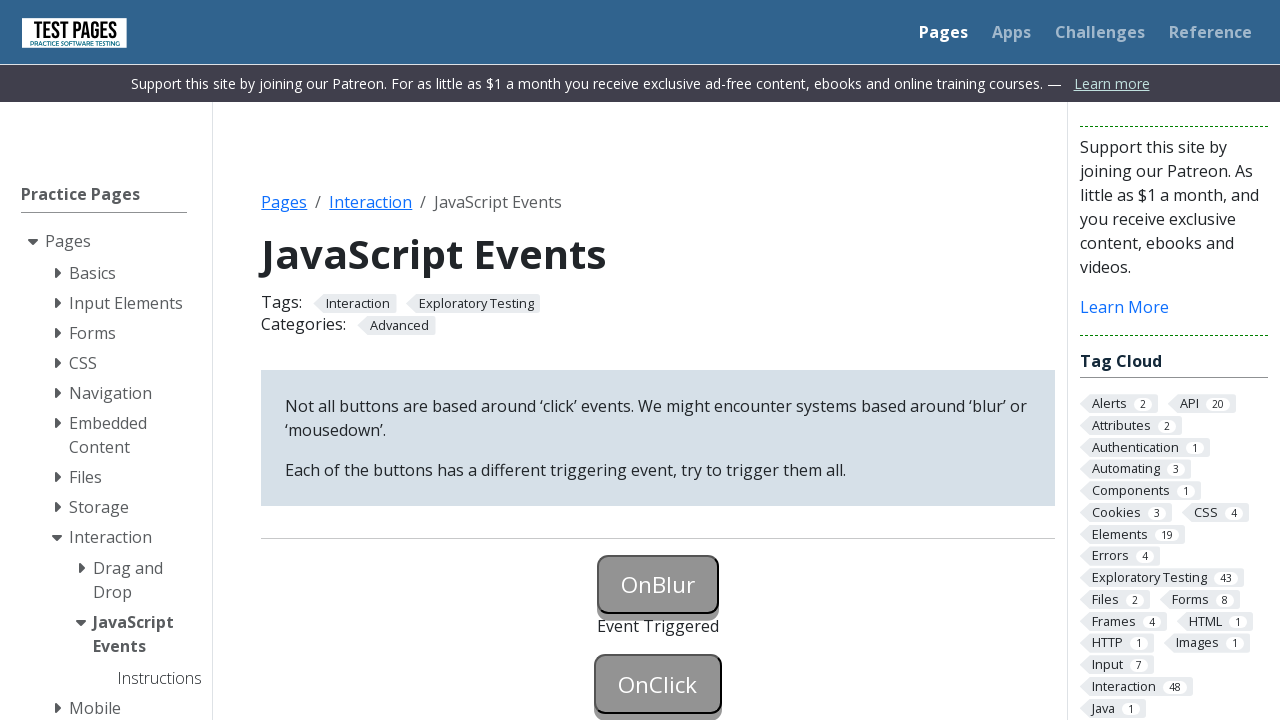

Second click on onclick button to trigger onclick event again at (658, 684) on button#onclick
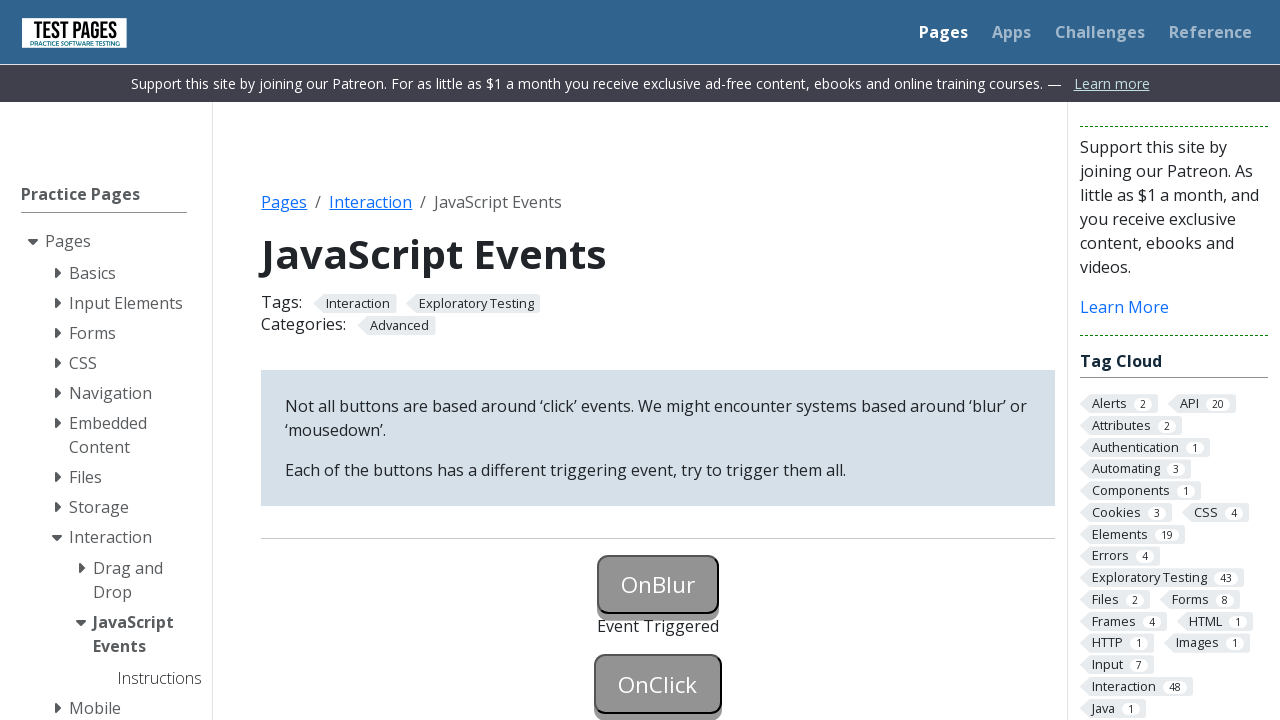

Right-clicked on oncontextmenu button to trigger context menu event at (658, 360) on button#oncontextmenu
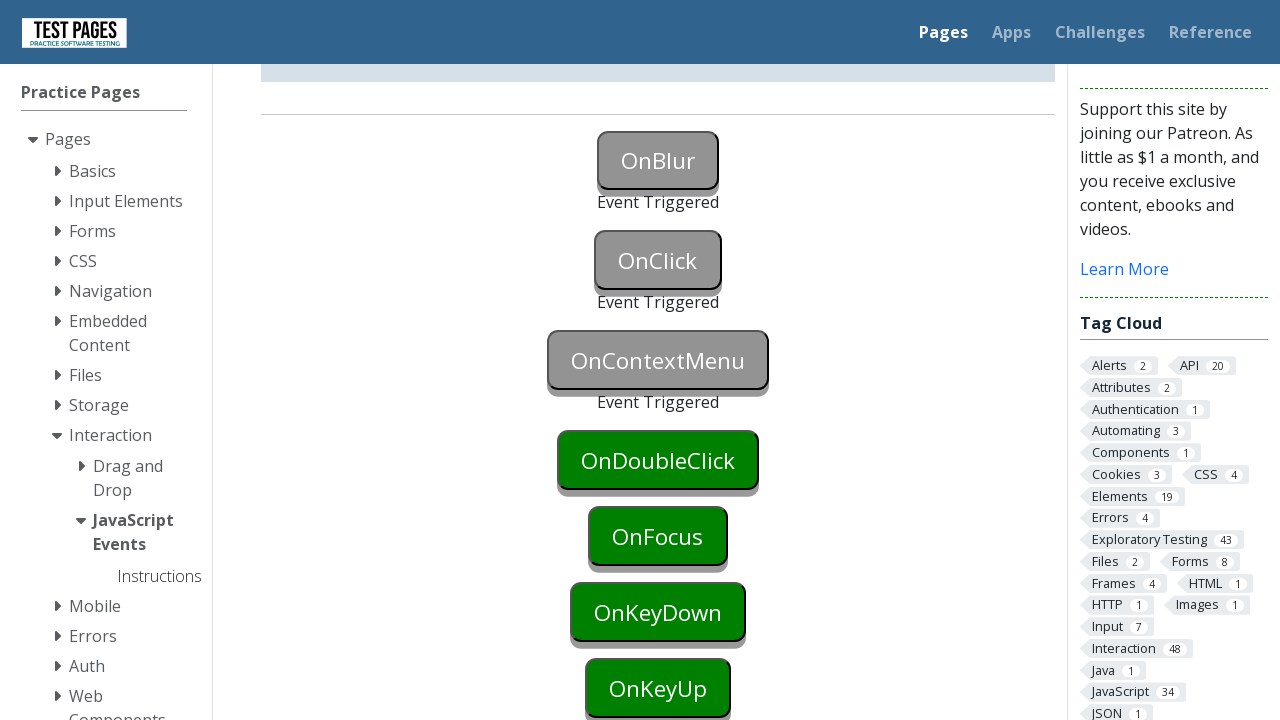

Double-clicked on ondoubleclick button to trigger dblclick event at (658, 460) on button#ondoubleclick
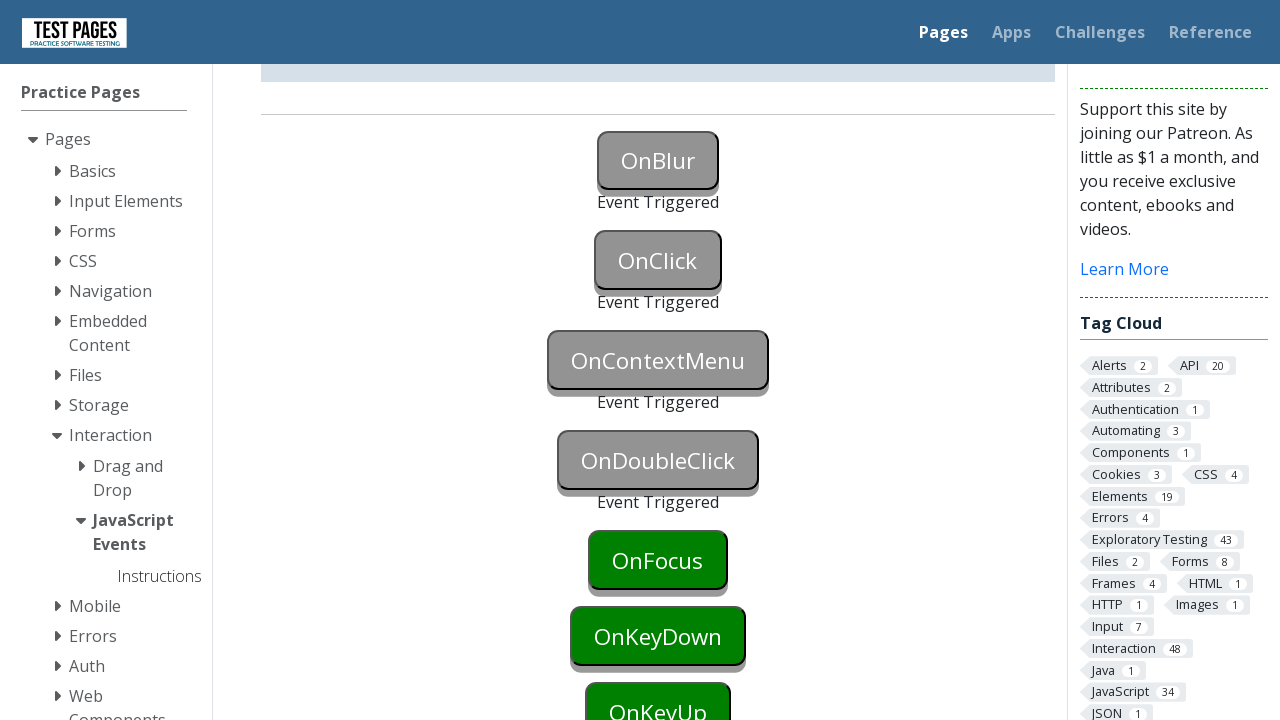

Clicked on onfocus button to trigger focus event at (658, 560) on button#onfocus
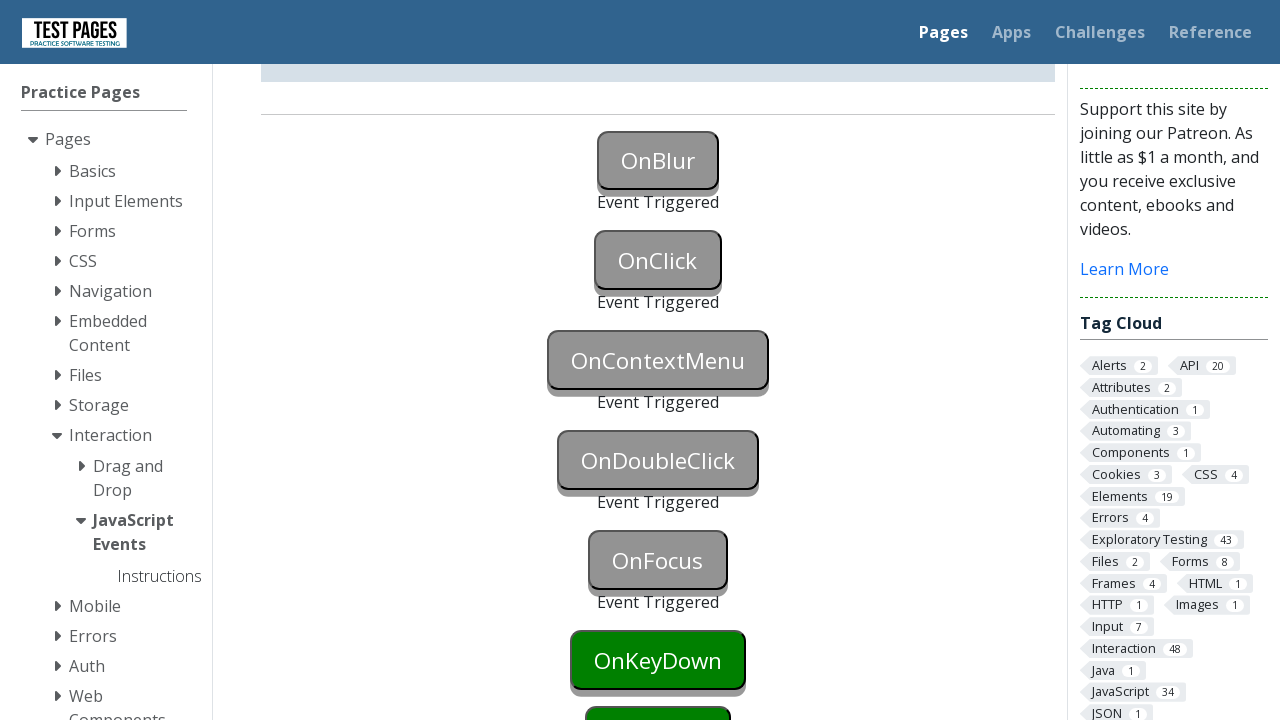

Clicked on onkeydown button to focus it at (658, 660) on button#onkeydown
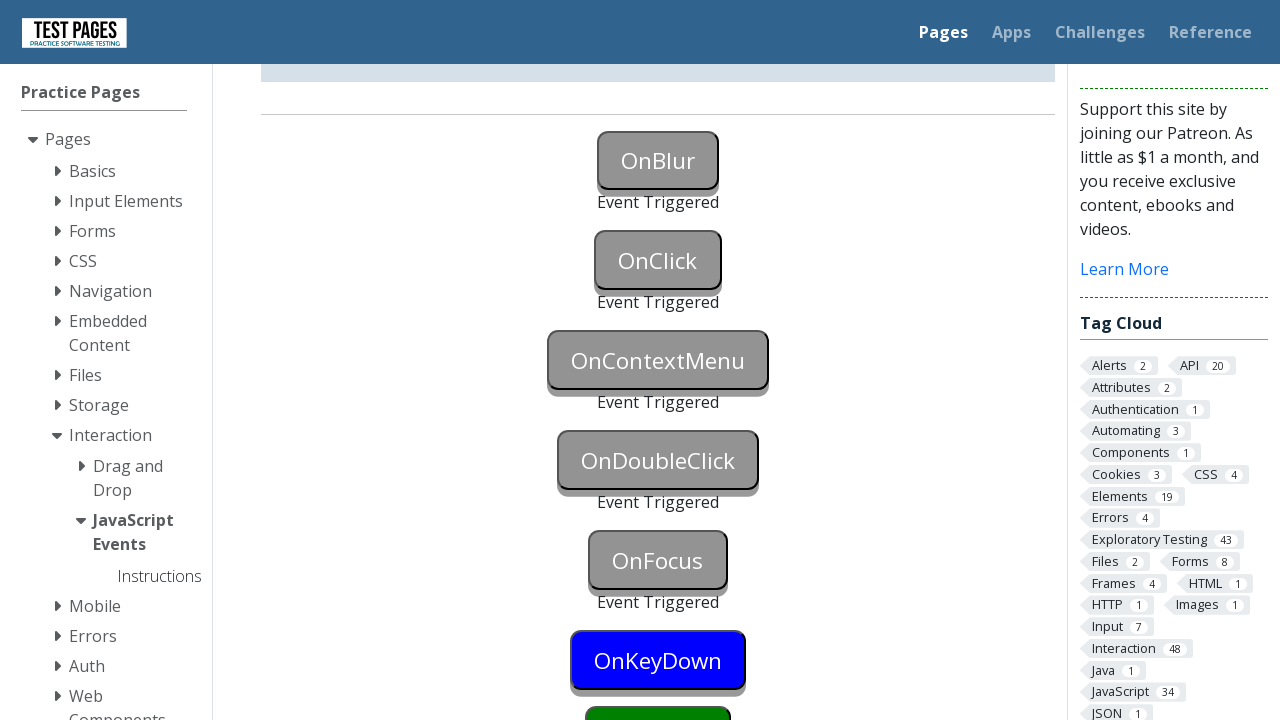

Pressed Enter key to trigger keydown event
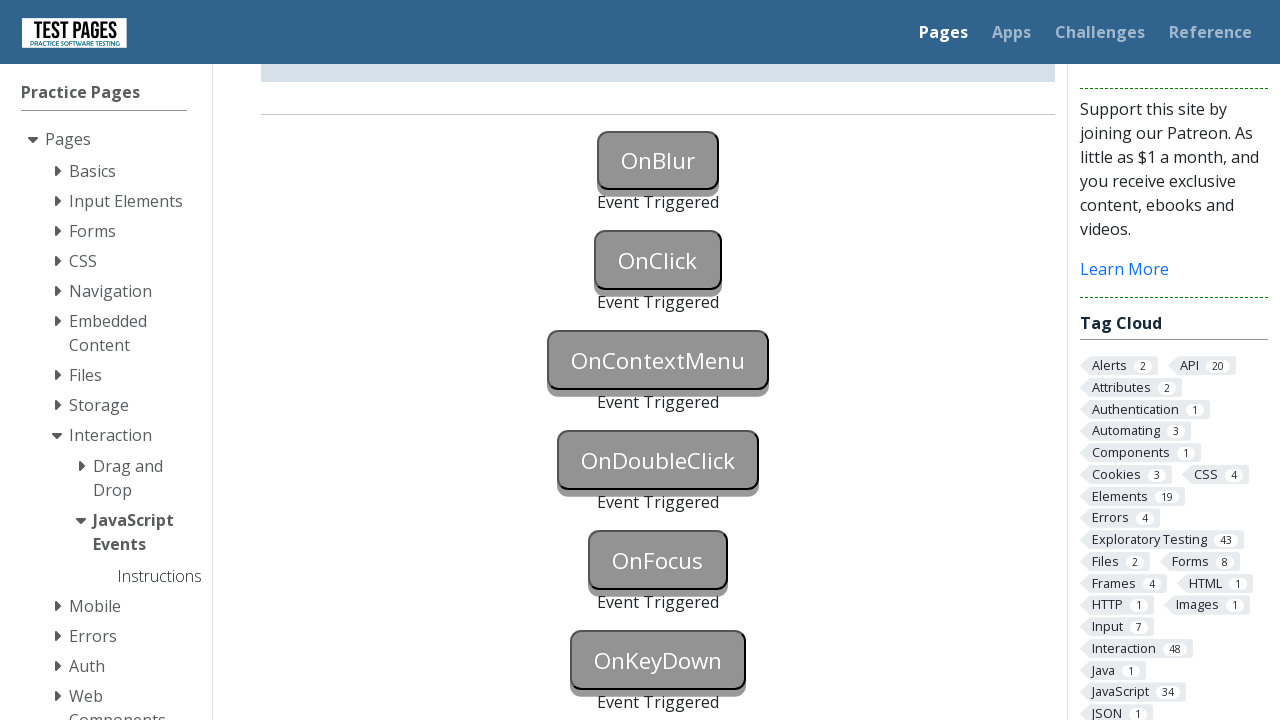

Clicked on onkeyup button to focus it at (658, 360) on button#onkeyup
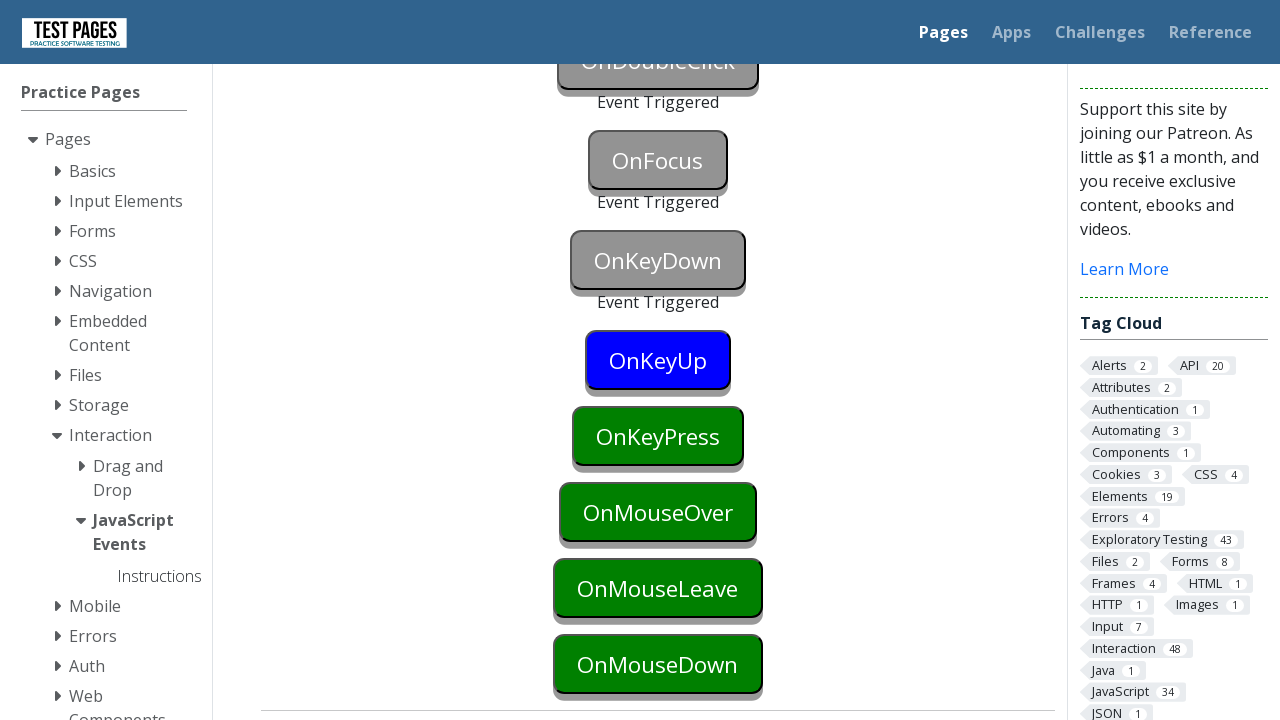

Pressed Enter key to trigger keyup event
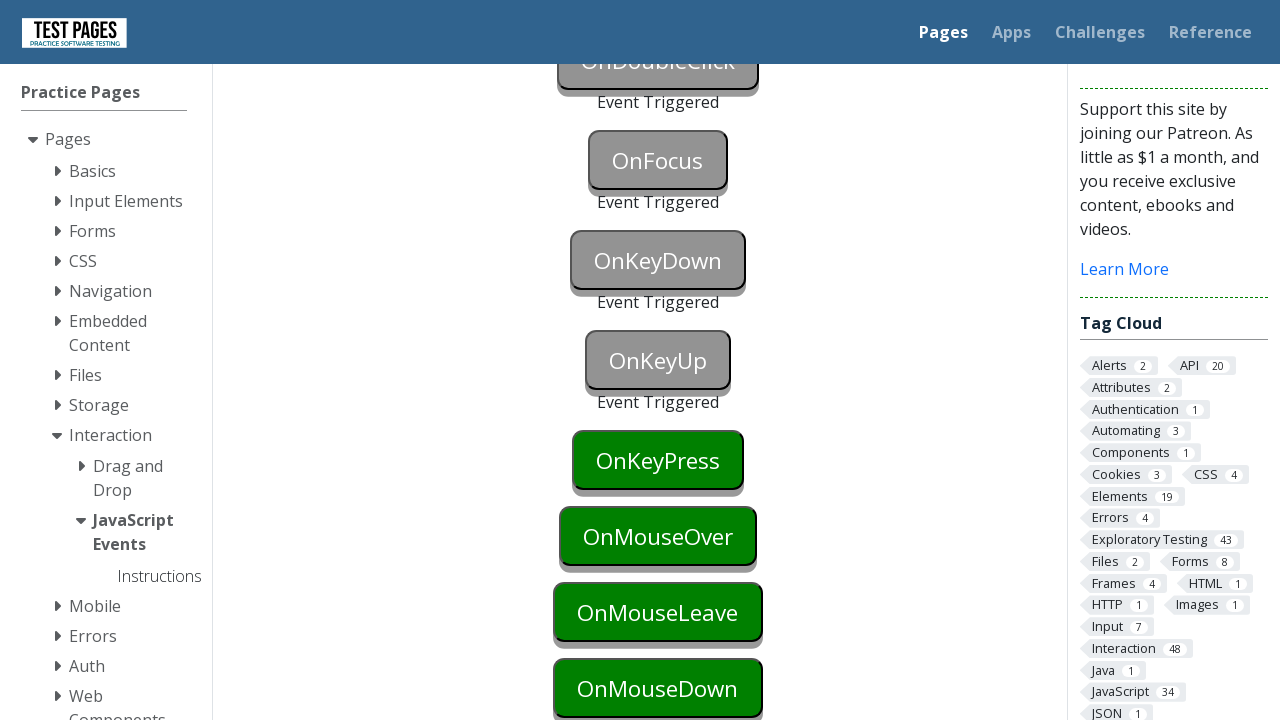

Clicked on onkeypress button to focus it at (658, 460) on button#onkeypress
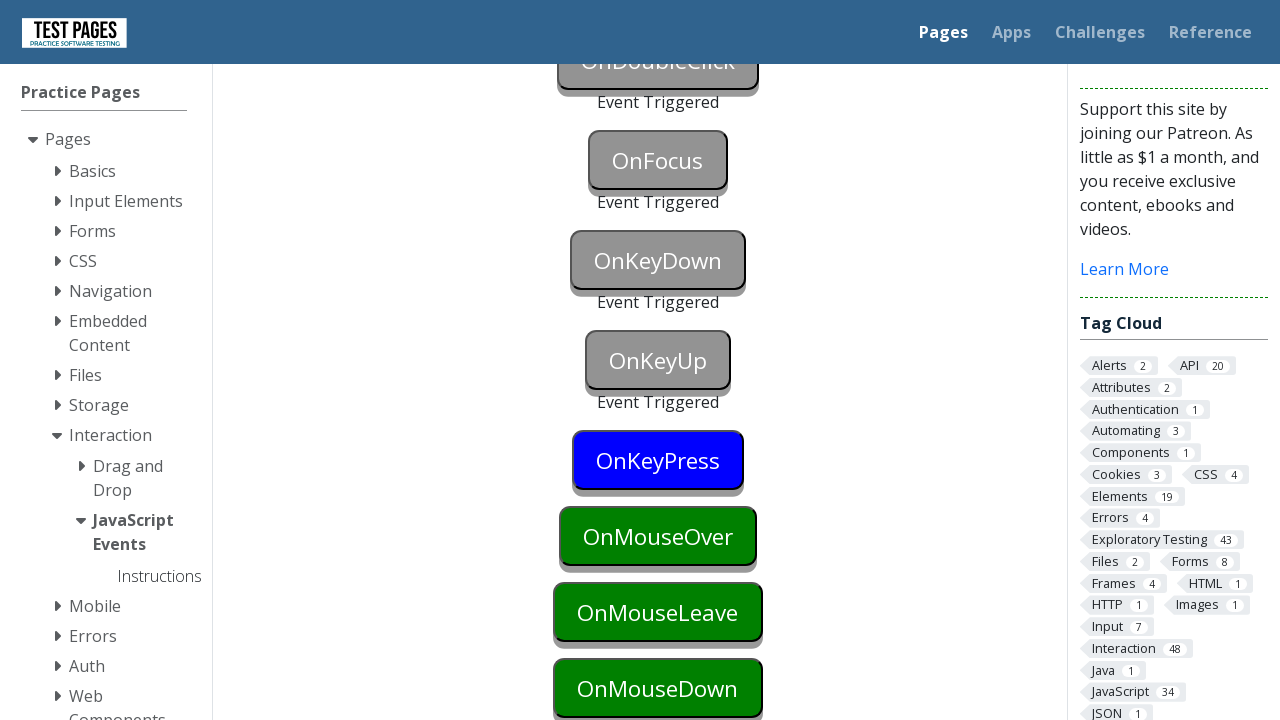

Pressed Enter key to trigger keypress event
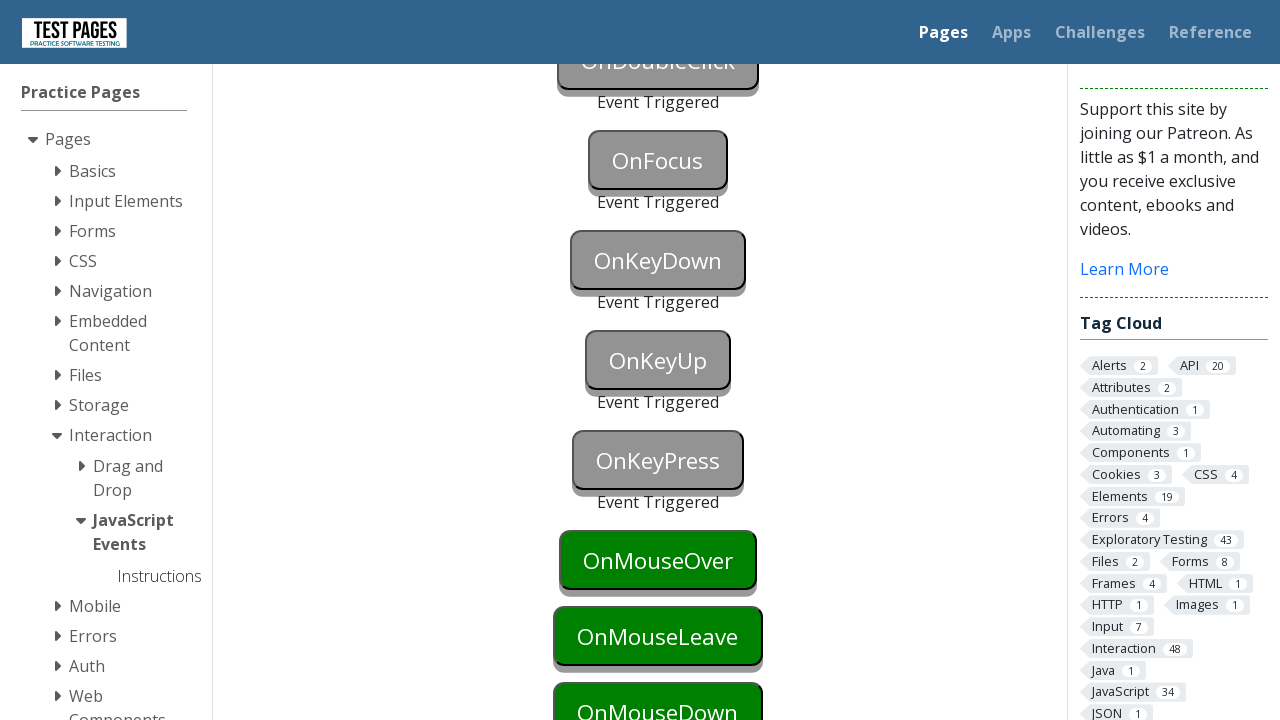

Hovered over onmouseover button to trigger mouseover event at (658, 560) on button#onmouseover
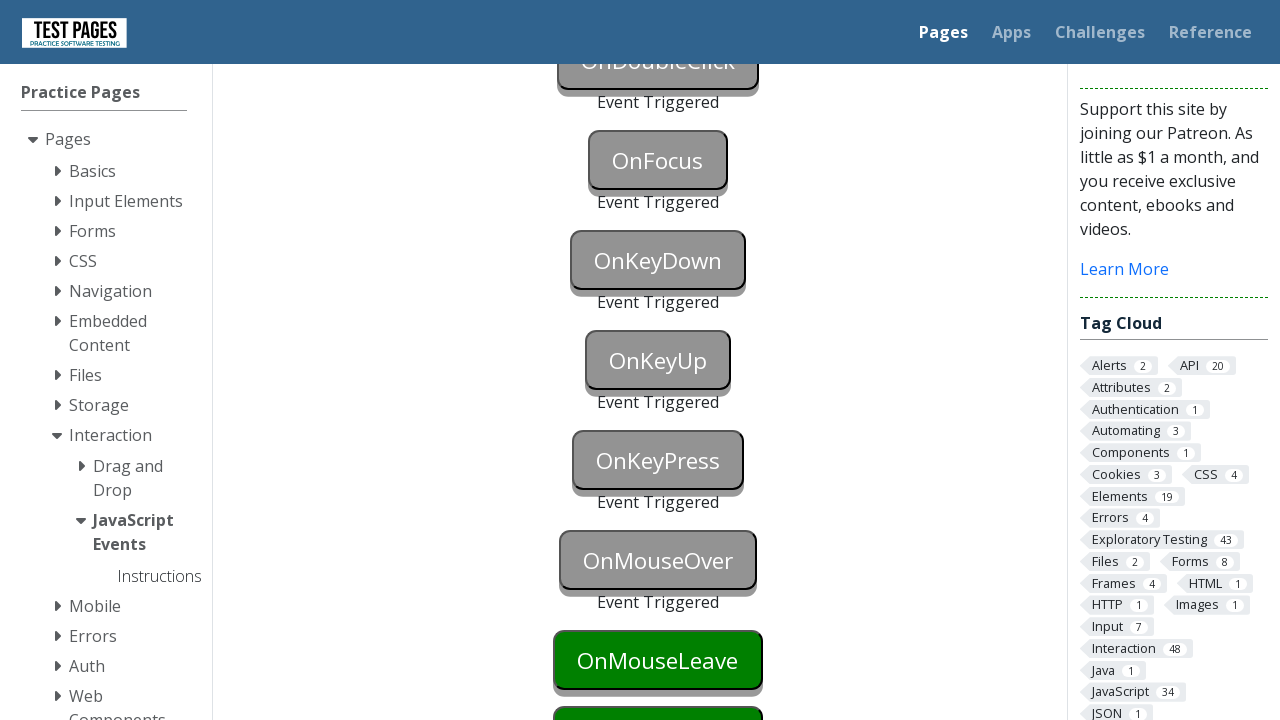

Hovered over onmouseleave button at (658, 660) on button#onmouseleave
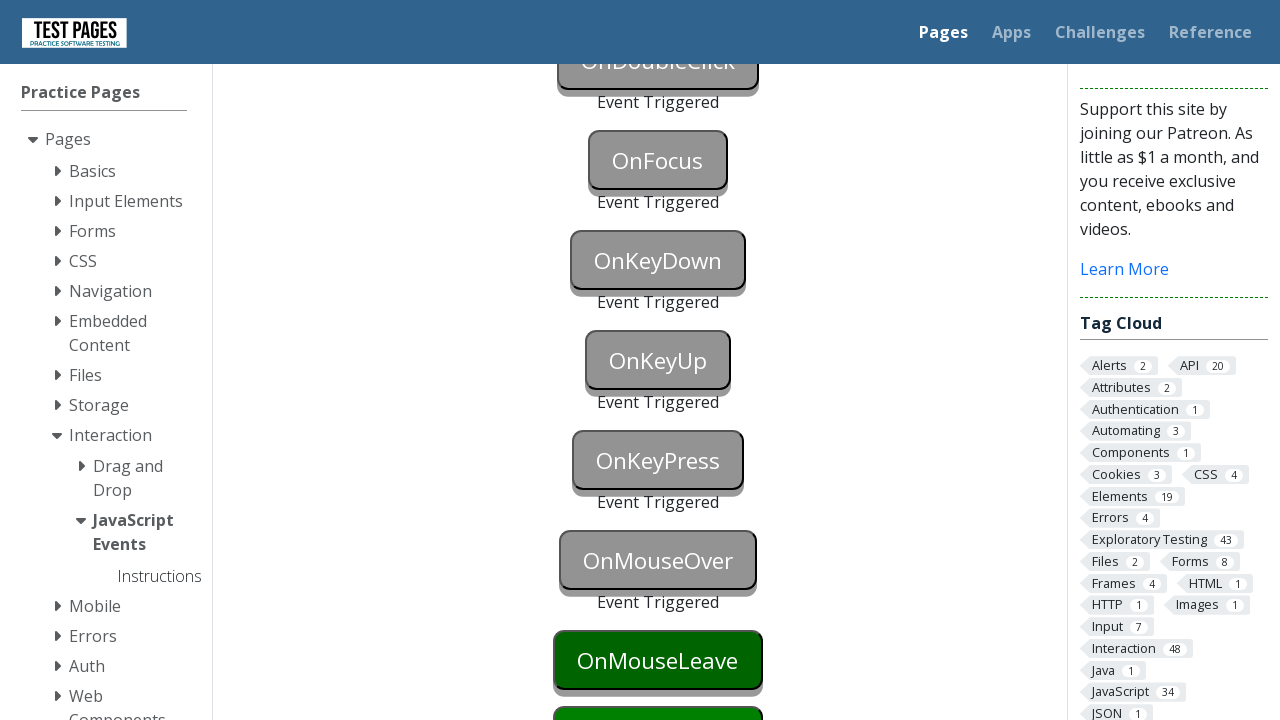

Hovered back over onmouseover button to trigger mouseleave event on previous button at (658, 560) on button#onmouseover
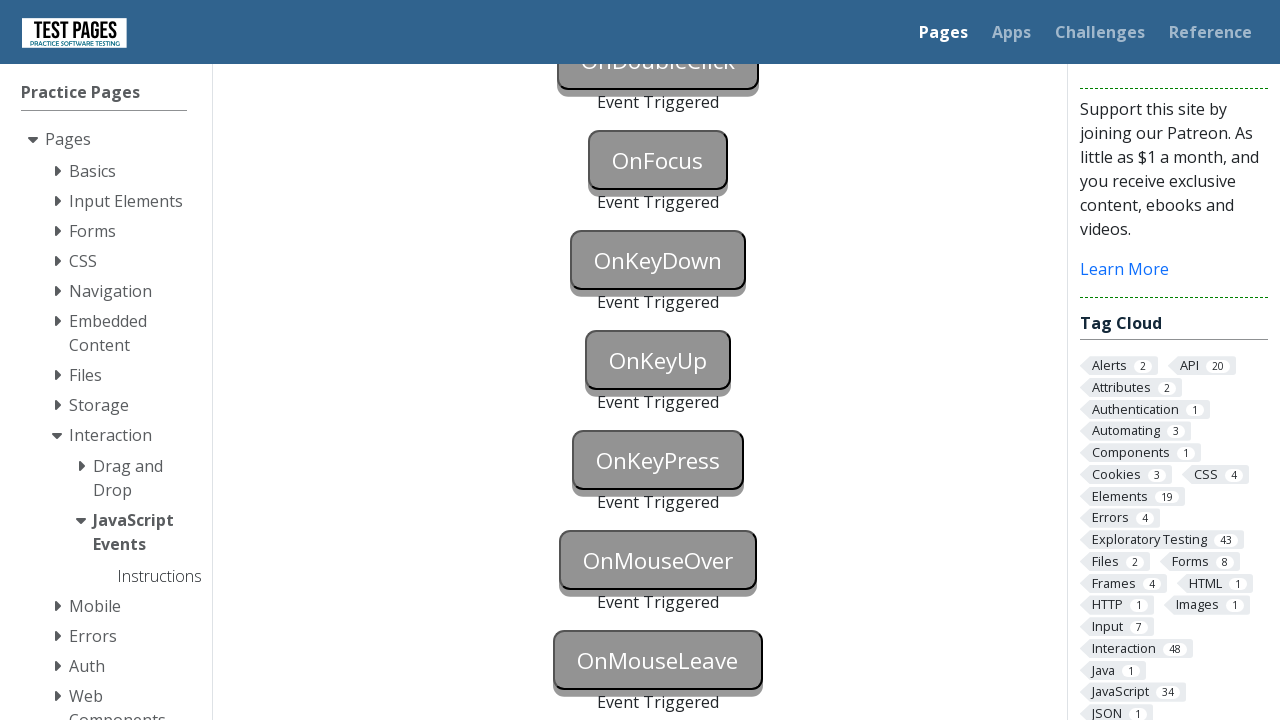

Clicked on onmousedown button to trigger mousedown event at (658, 360) on button#onmousedown
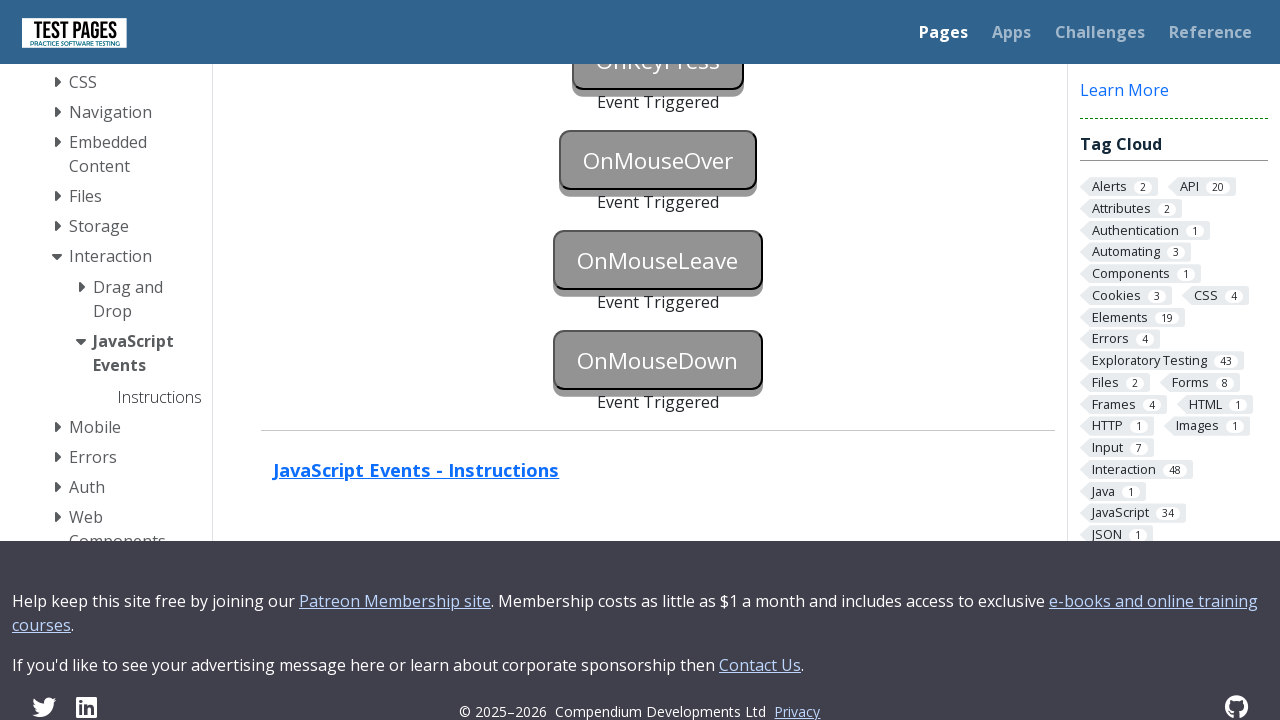

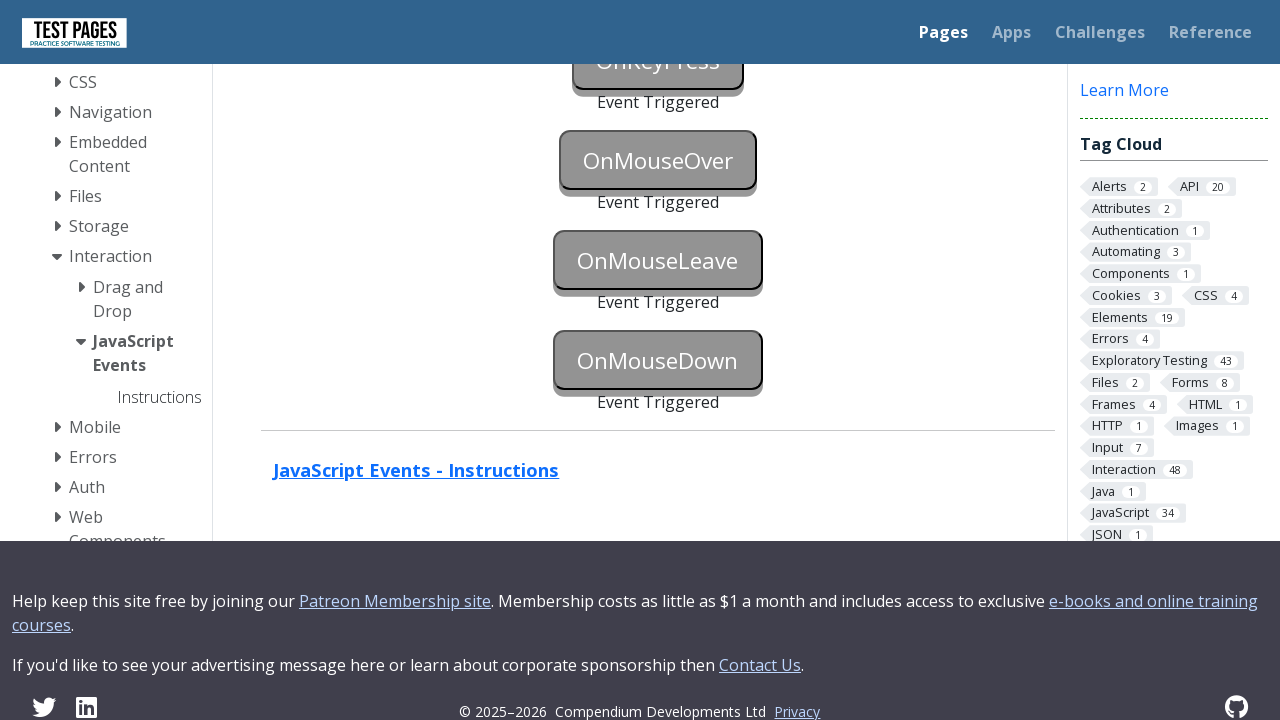